Tests the grid selectable functionality by clicking on the grid tab, selecting the third item, verifying it's selected, then clicking again to deselect and verifying it's deselected.

Starting URL: https://demoqa.com/selectable

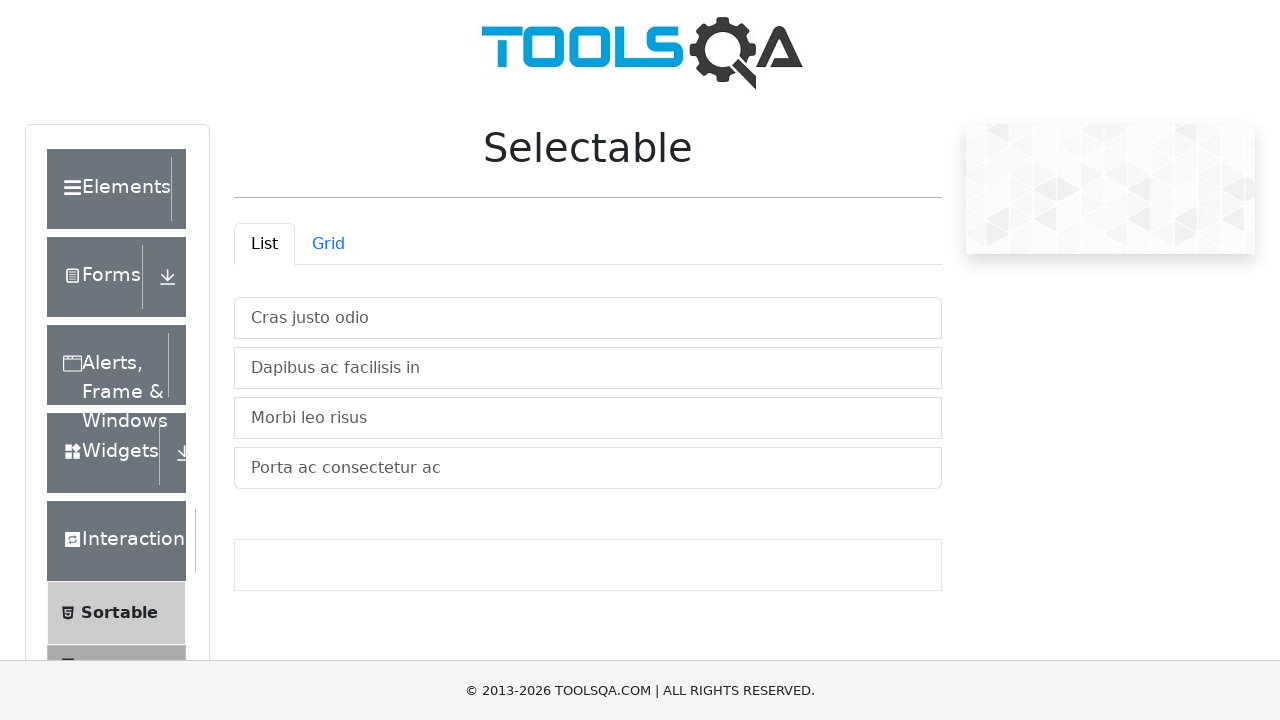

Clicked on the Grid tab at (328, 244) on #demo-tab-grid
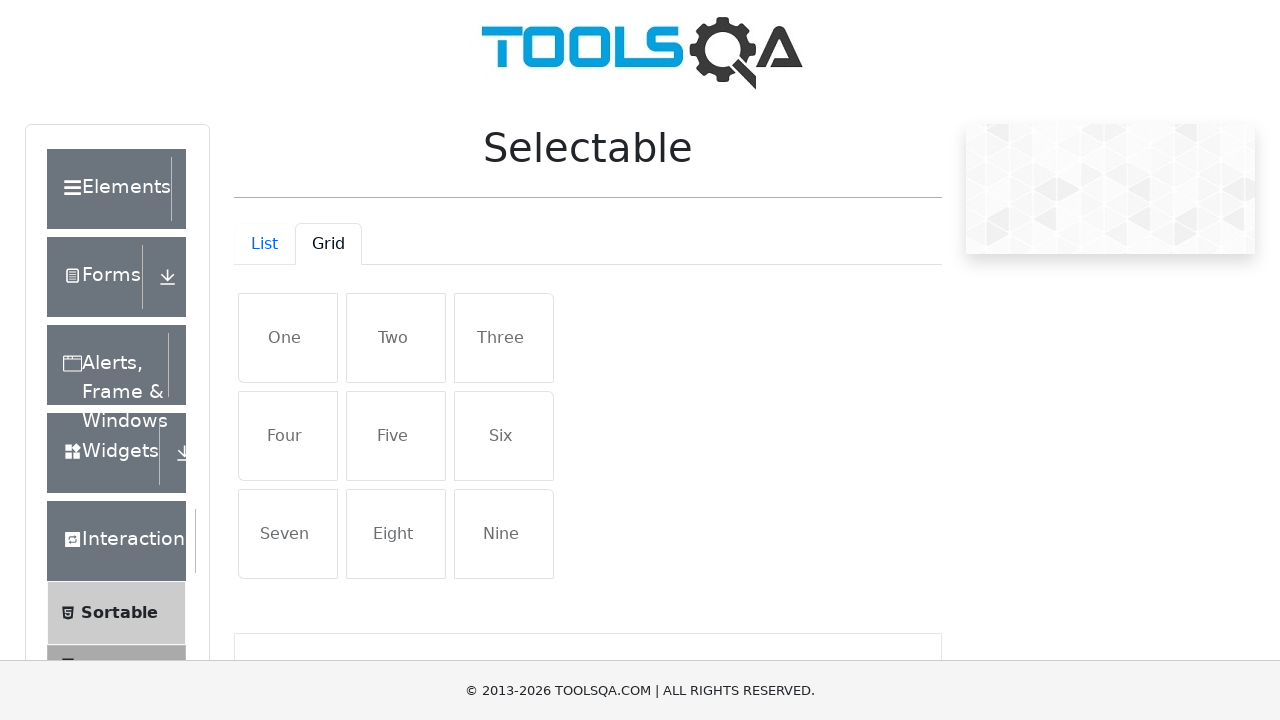

Grid items loaded and visible
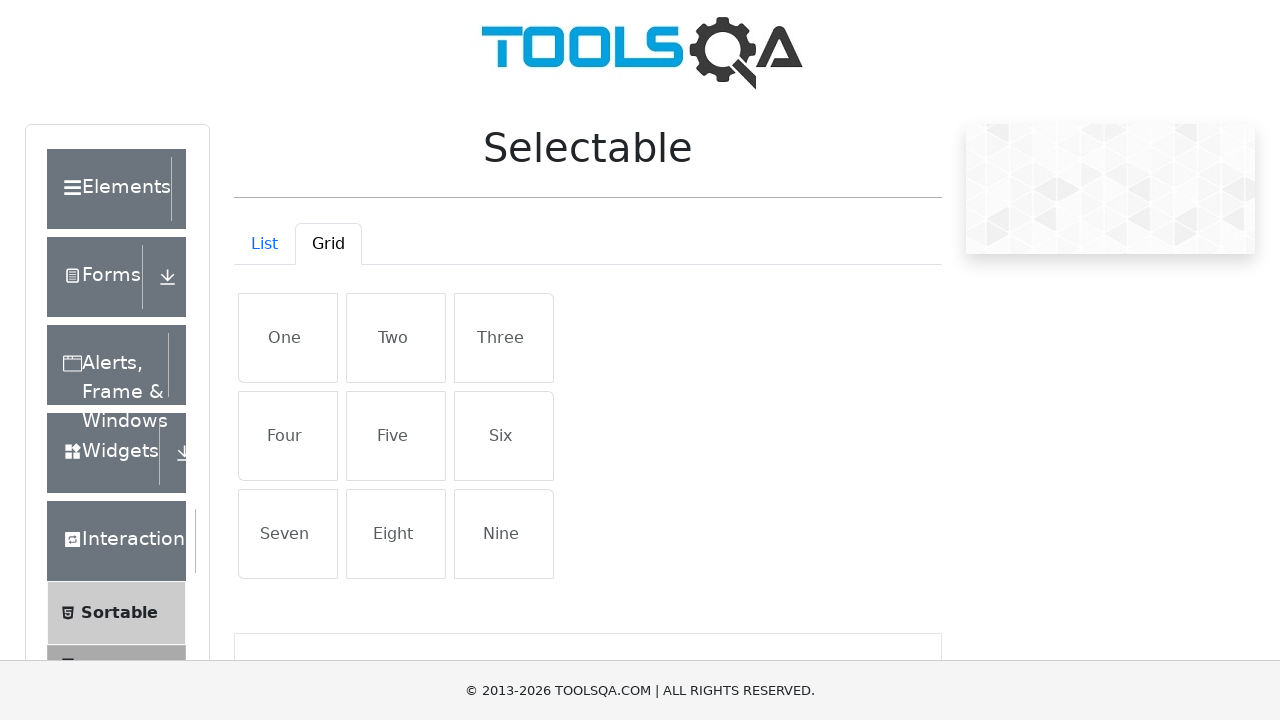

Clicked on the third grid item to select it at (504, 338) on #gridContainer .list-group-item >> nth=2
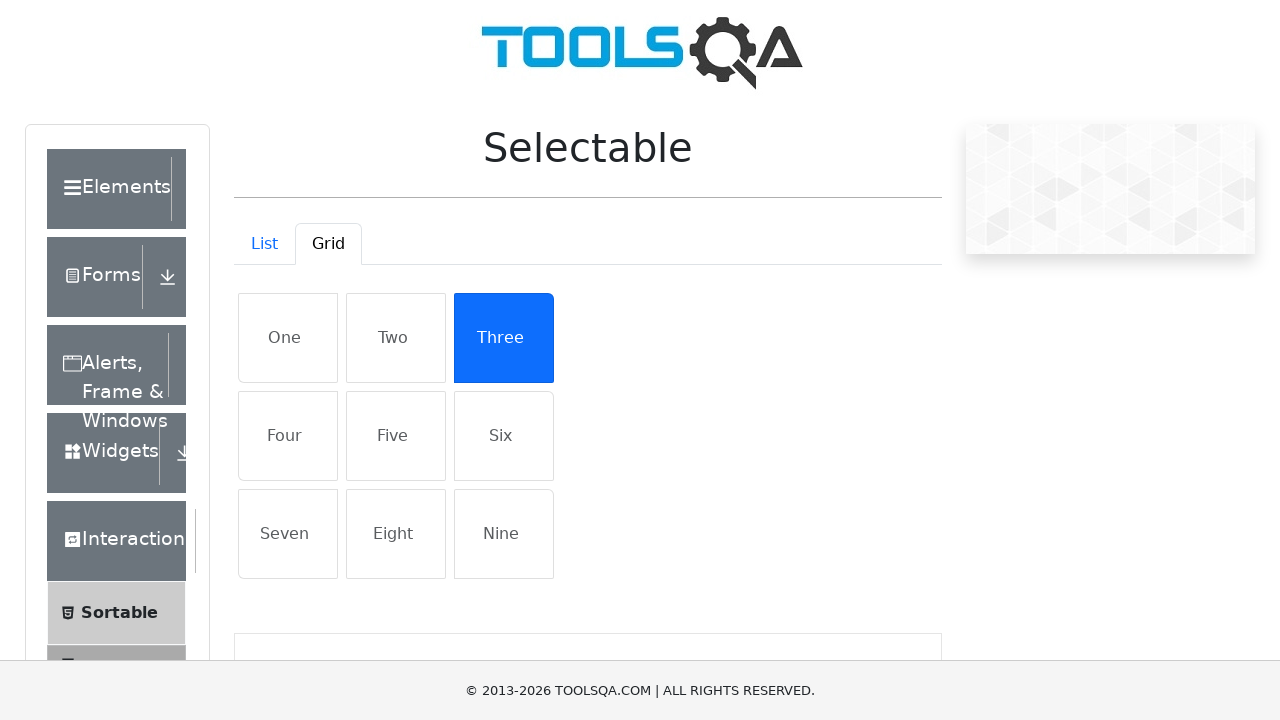

Verified that the third item is selected (has 'active' class)
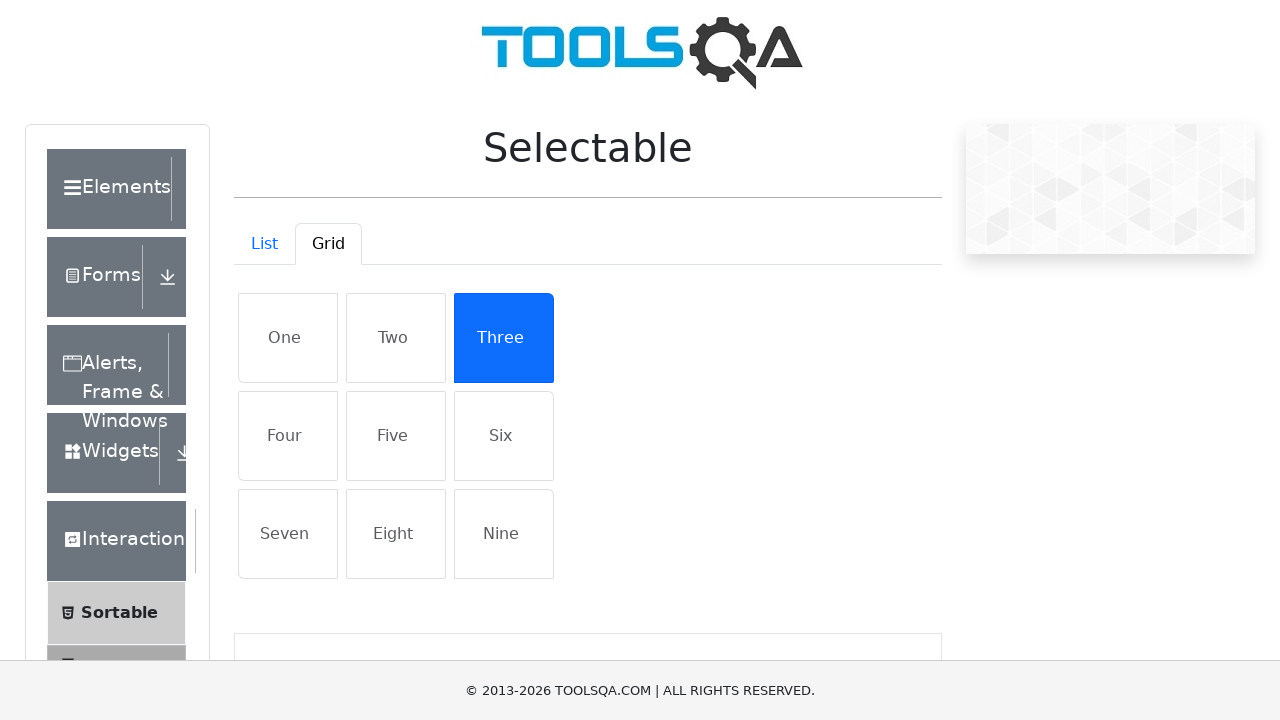

Clicked on the third grid item again to deselect it at (504, 338) on #gridContainer .list-group-item >> nth=2
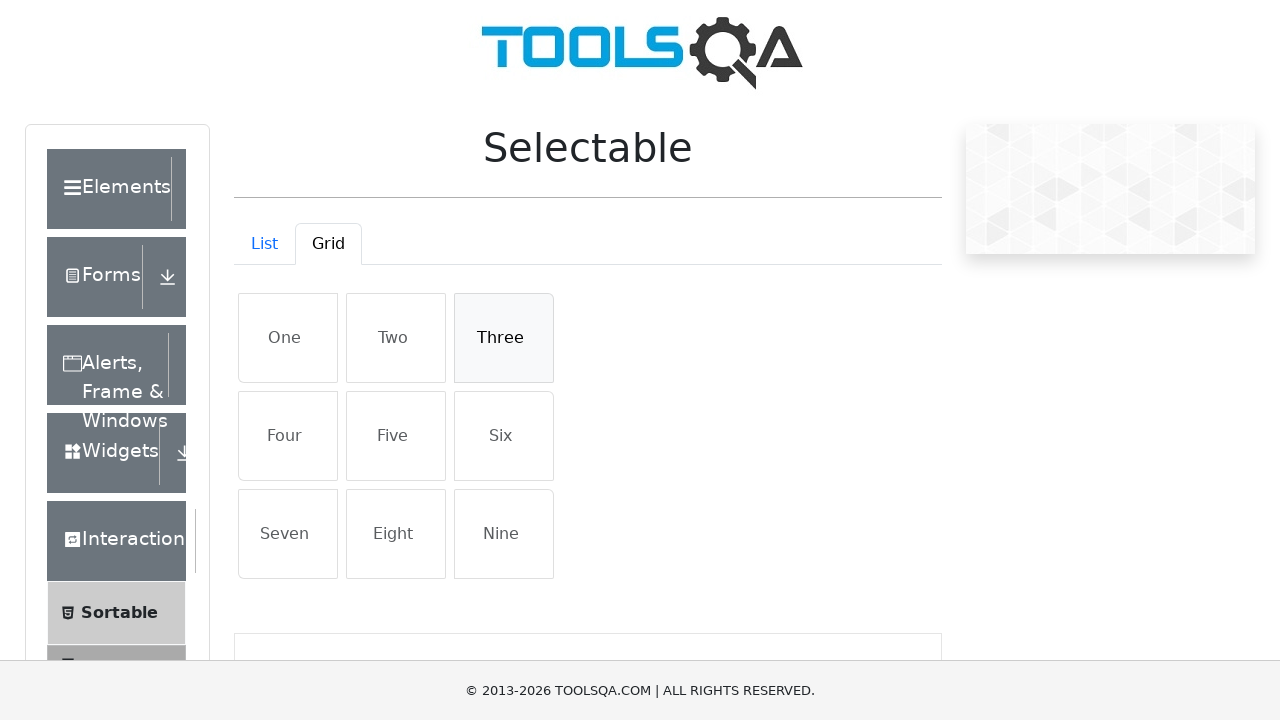

Verified that the third item is deselected (no 'active' class)
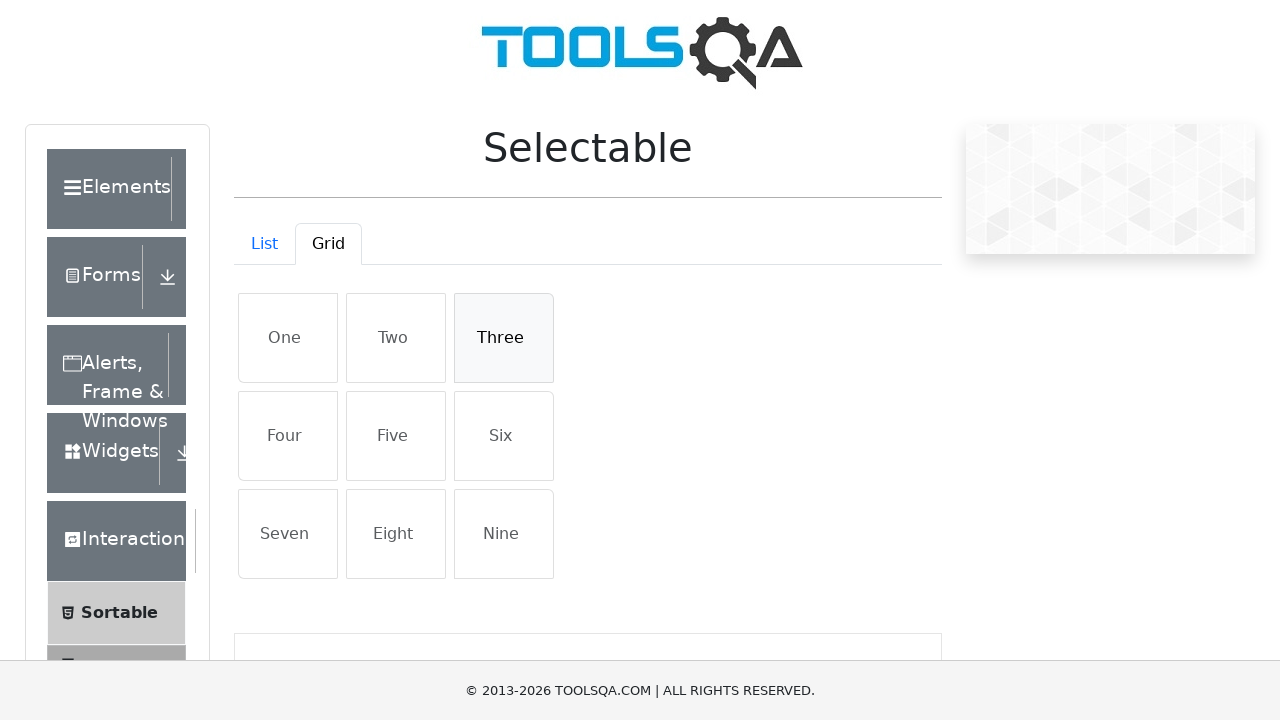

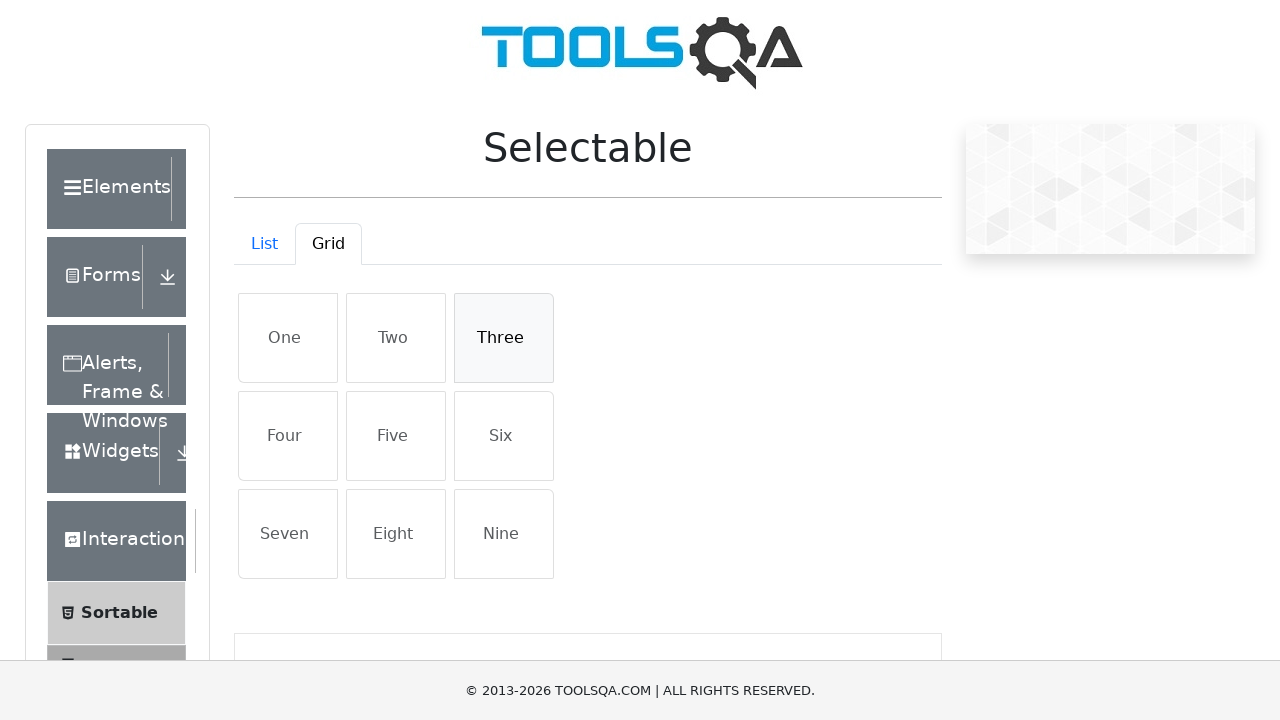